Tests selecting an option from a dropdown by iterating through options and clicking on the one with matching text, then verifies the selection was successful.

Starting URL: https://the-internet.herokuapp.com/dropdown

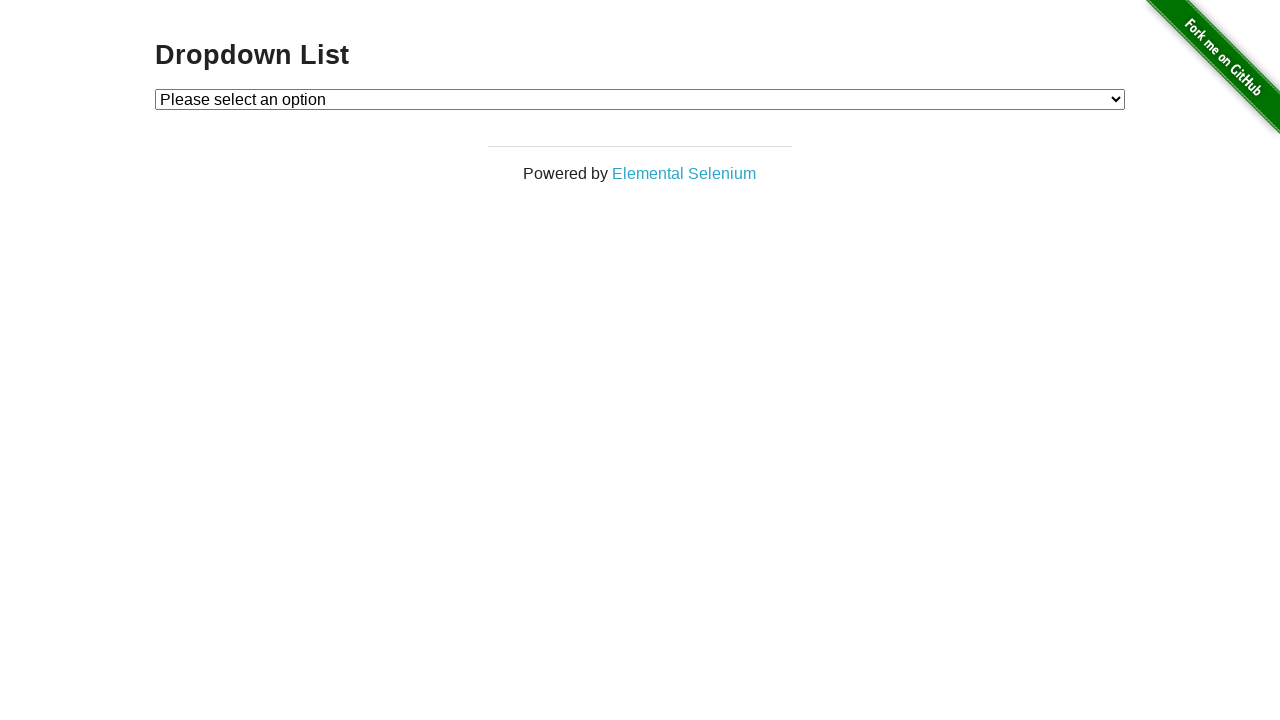

Located the dropdown element
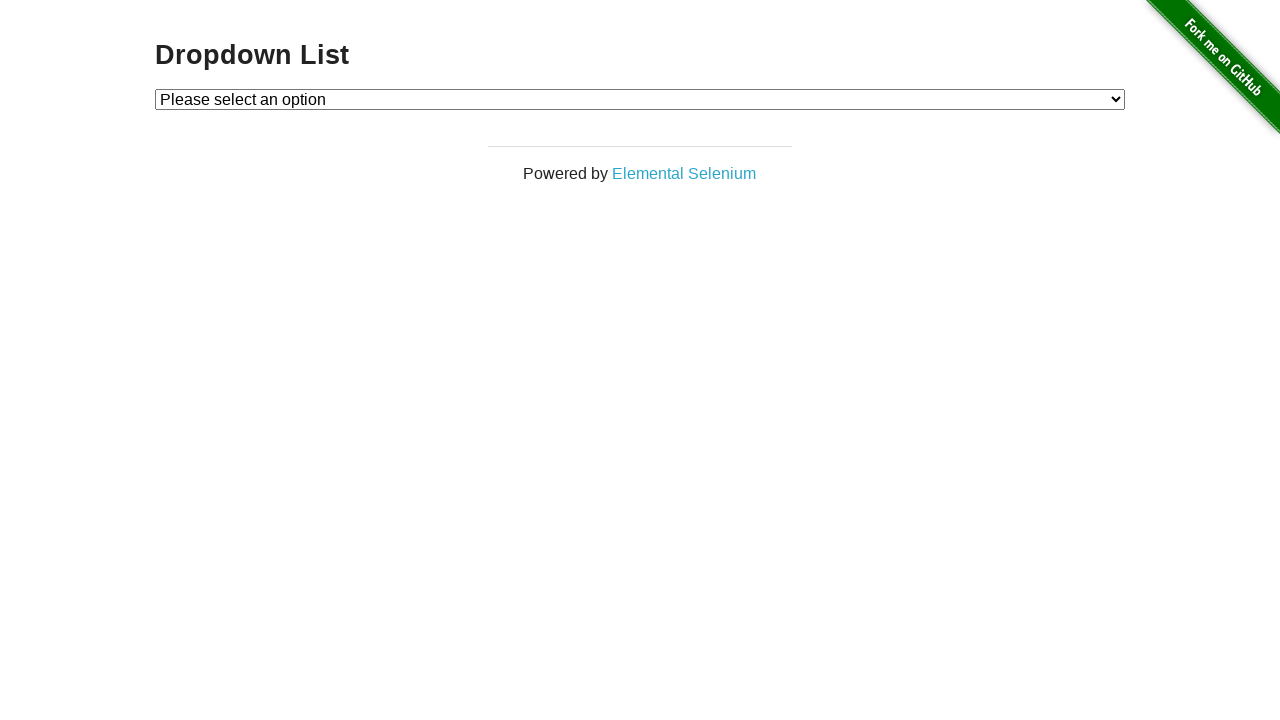

Selected 'Option 1' from the dropdown on #dropdown
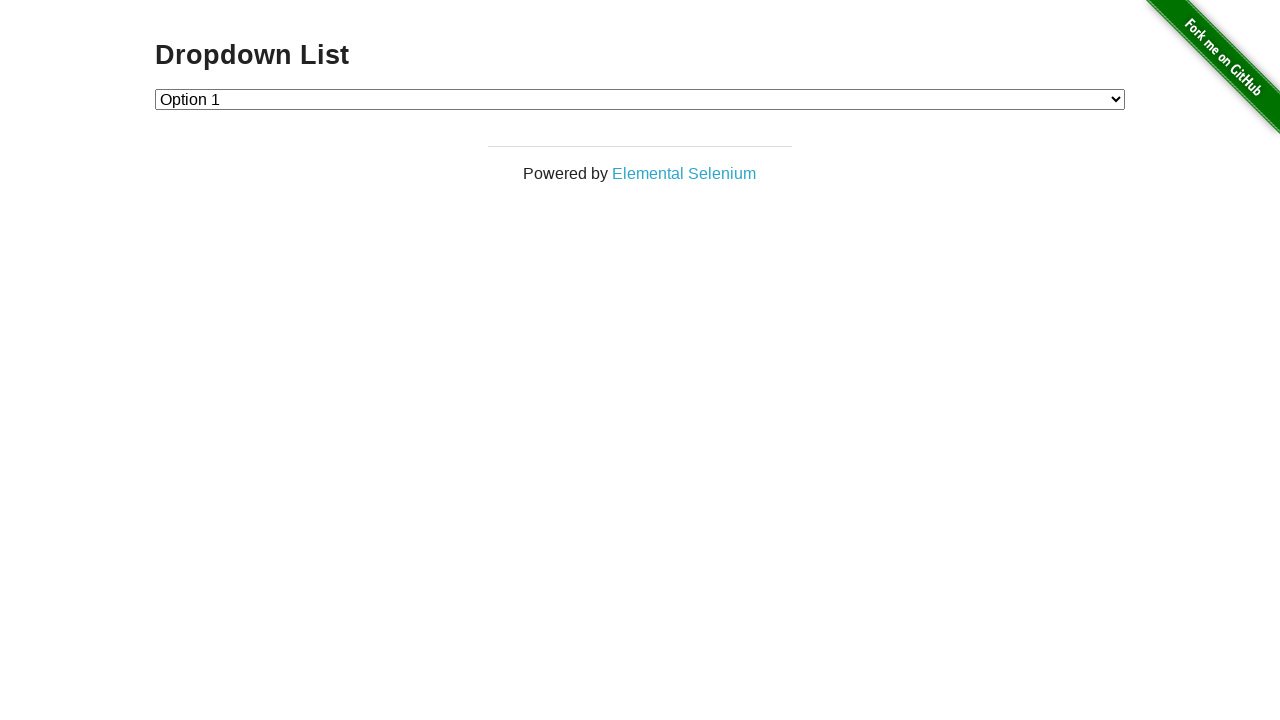

Retrieved the selected dropdown value
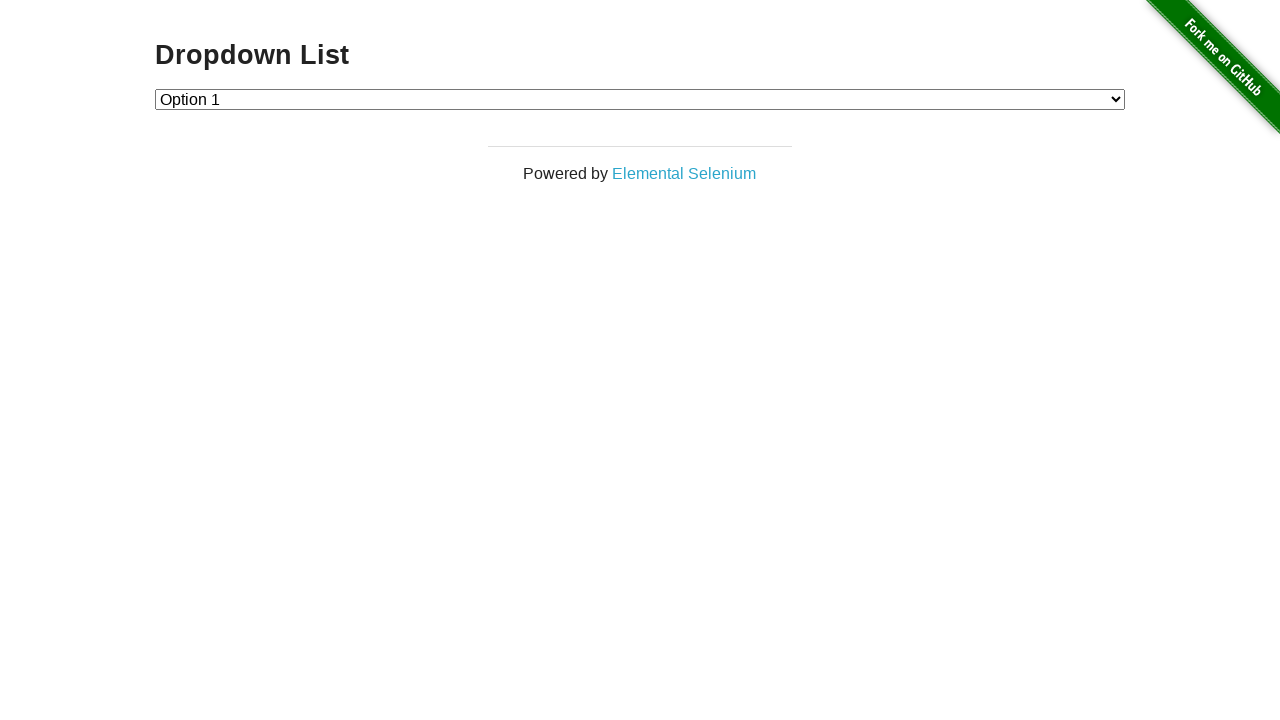

Verified that the selected value is '1' (Option 1)
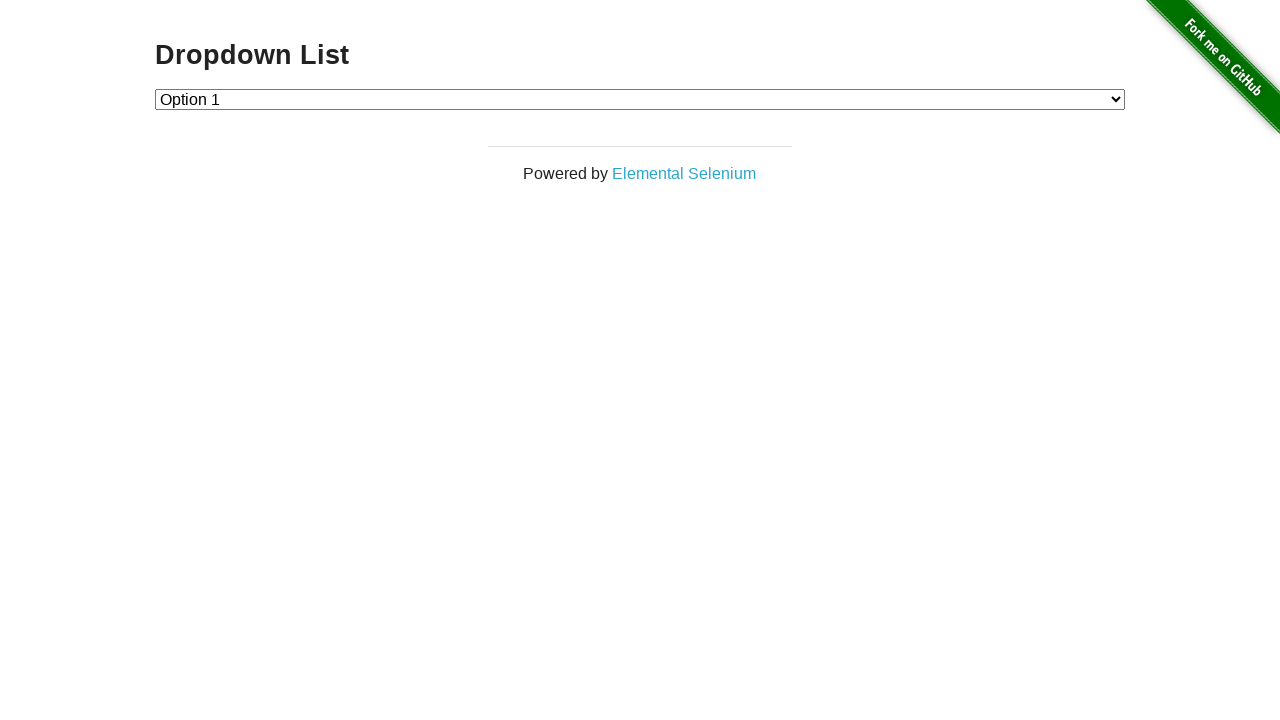

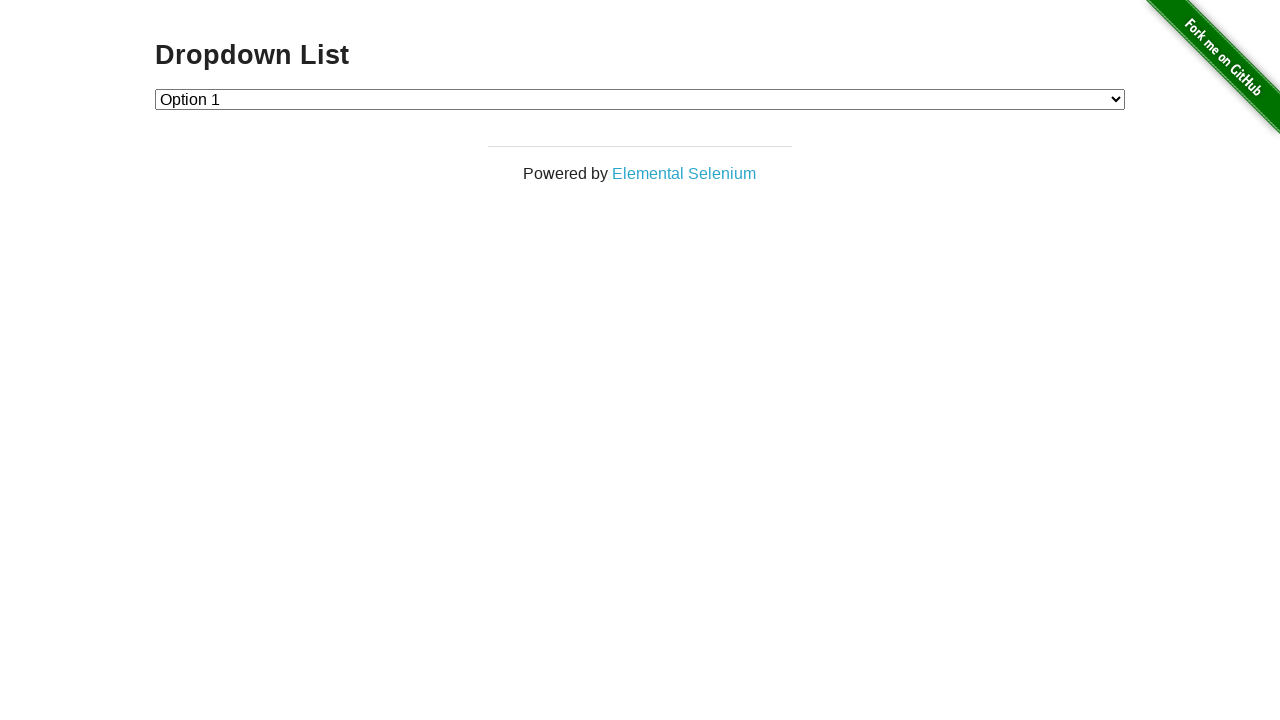